Clicks the second footer link using XPath selector

Starting URL: https://pelotainvernal.com/

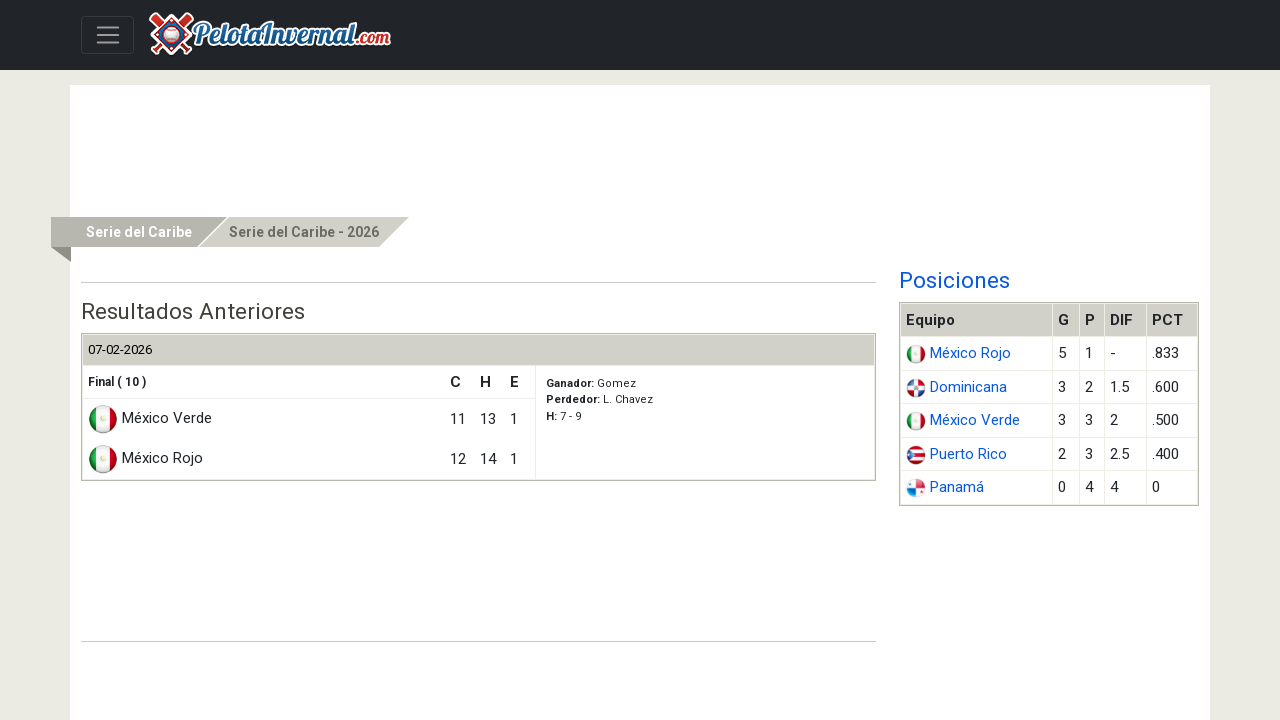

Navigated to https://pelotainvernal.com/
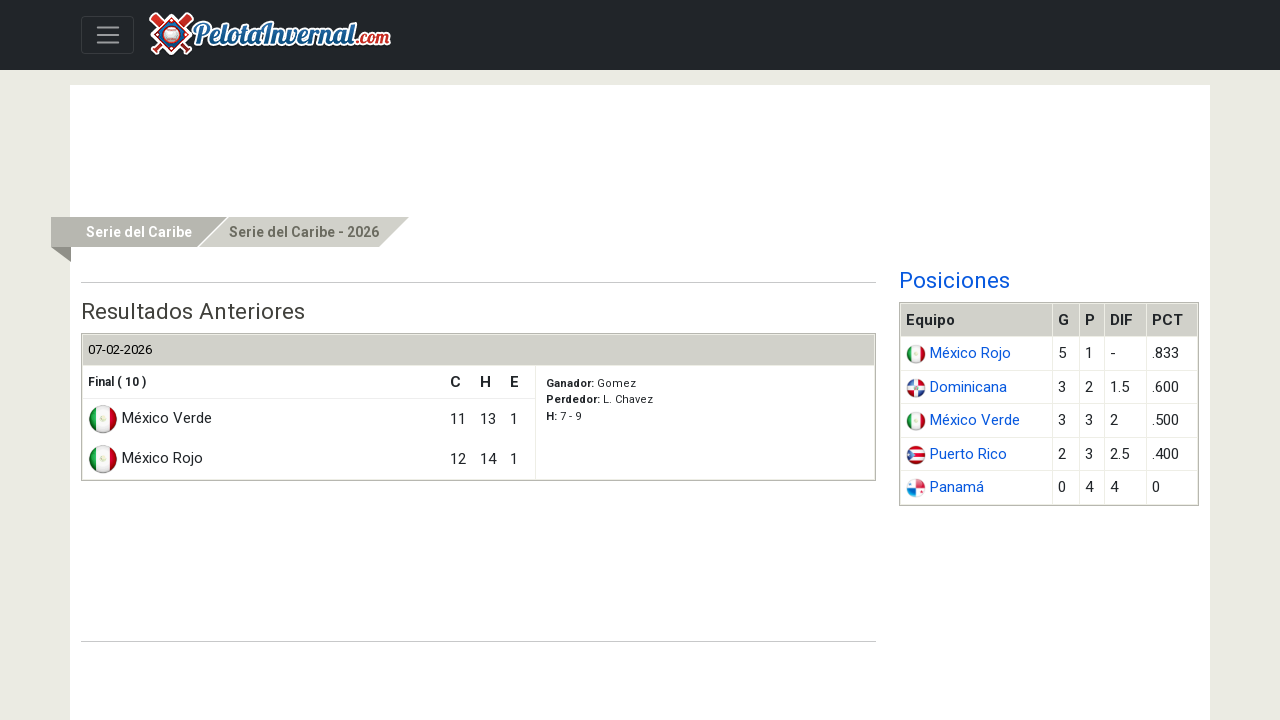

Clicked the second footer link using XPath selector at (224, 681) on xpath=/html/body/footer/div/ul/li[2]/a
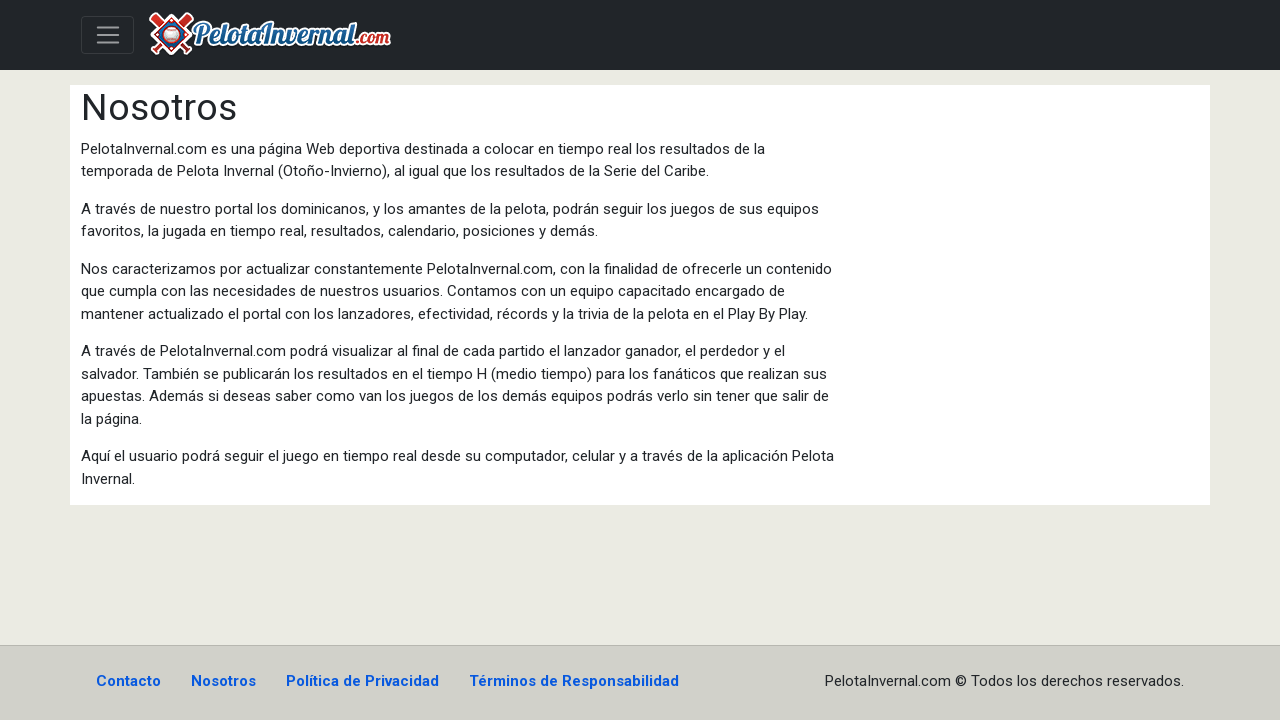

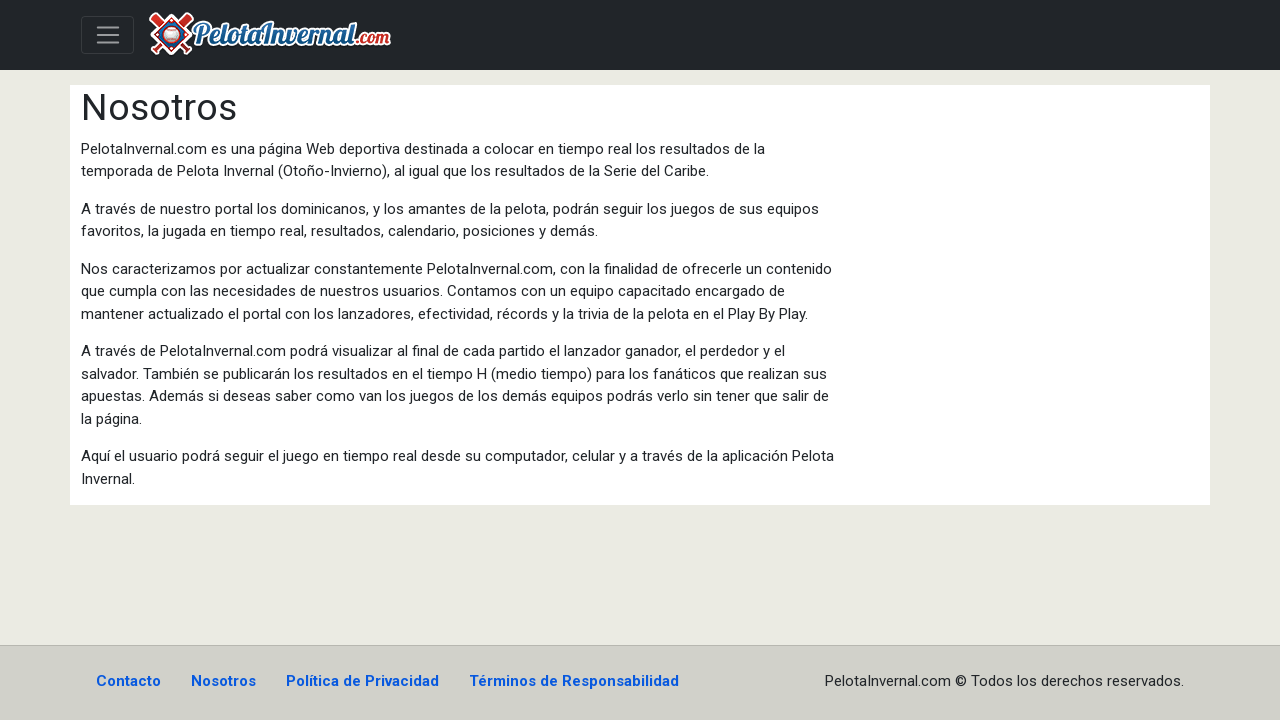